Tests JavaScript executor functionality by scrolling to a shadow DOM element and filling an input field within nested shadow roots on a practice page

Starting URL: https://selectorshub.com/xpath-practice-page/

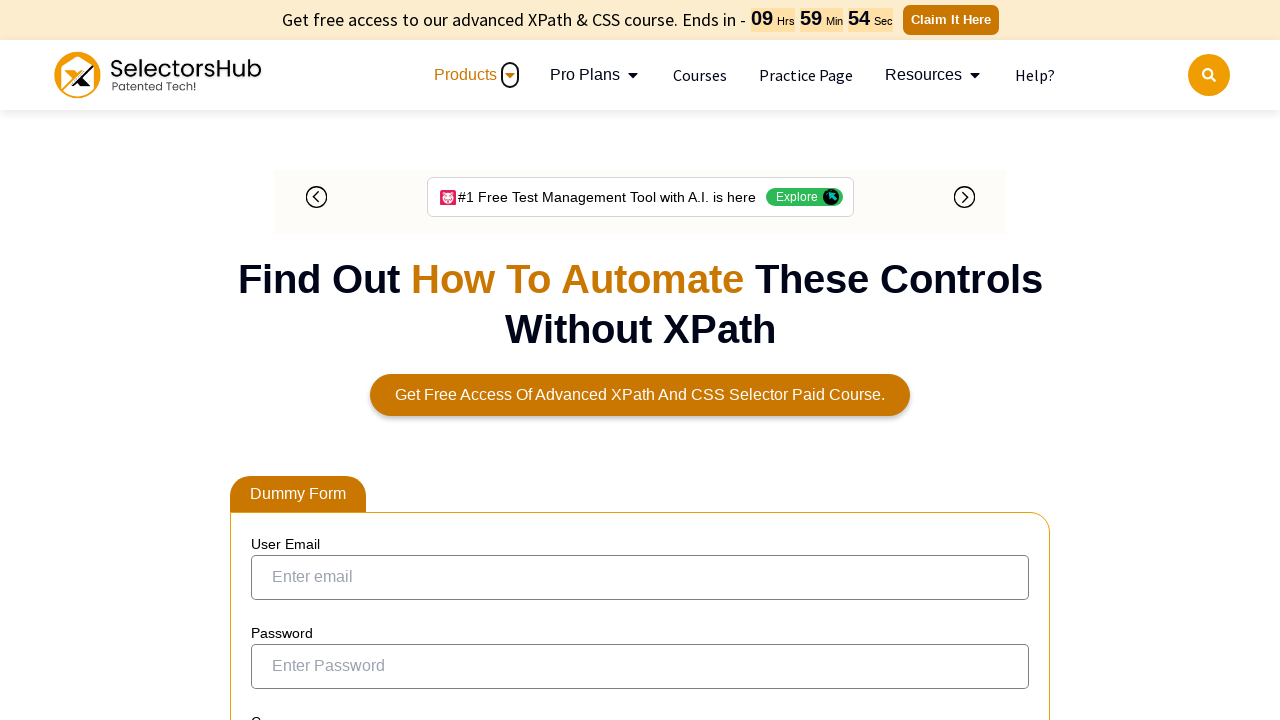

Waited for 'Click to practice' link to become visible
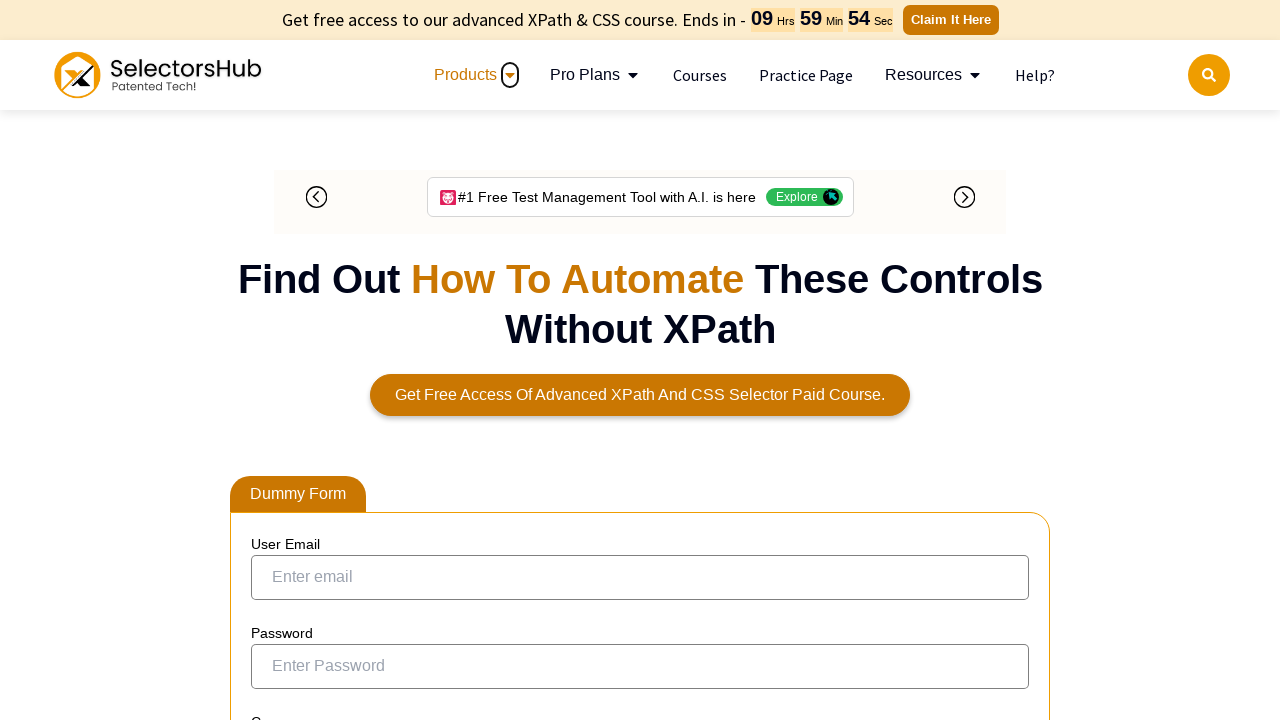

Scrolled to userName div element
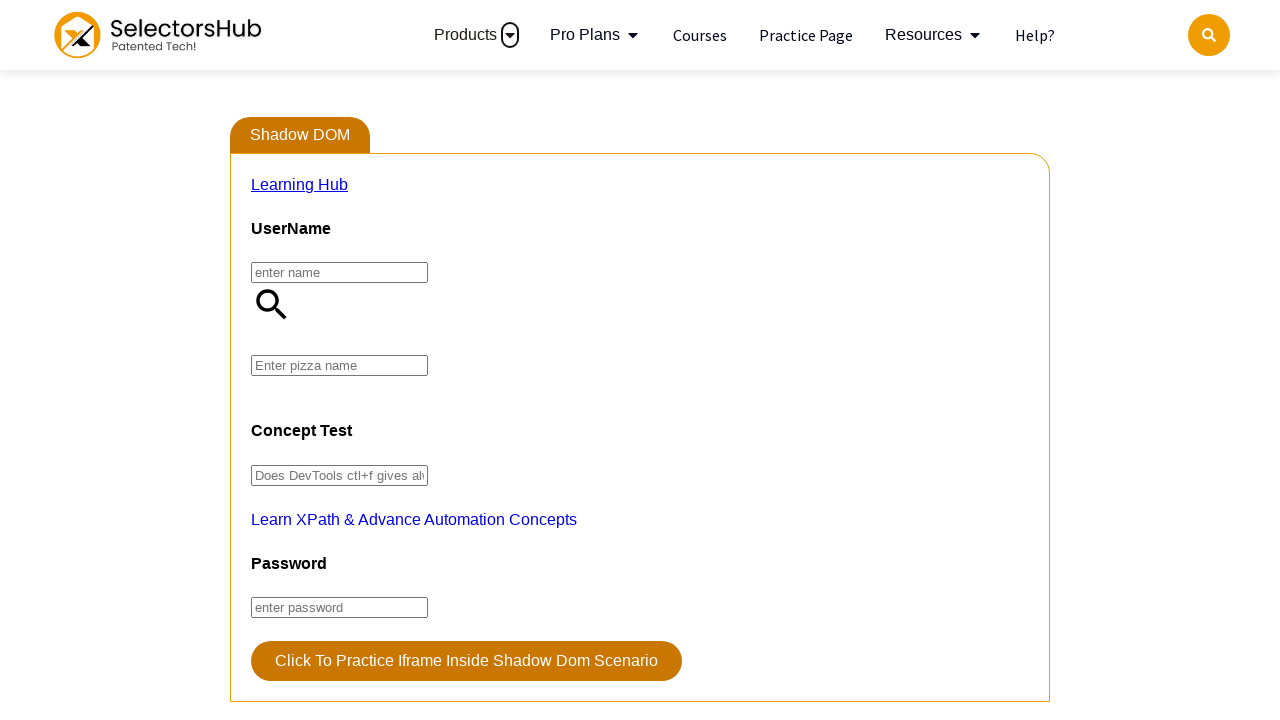

Filled pizza input field with 'GauravV' through nested shadow DOM traversal
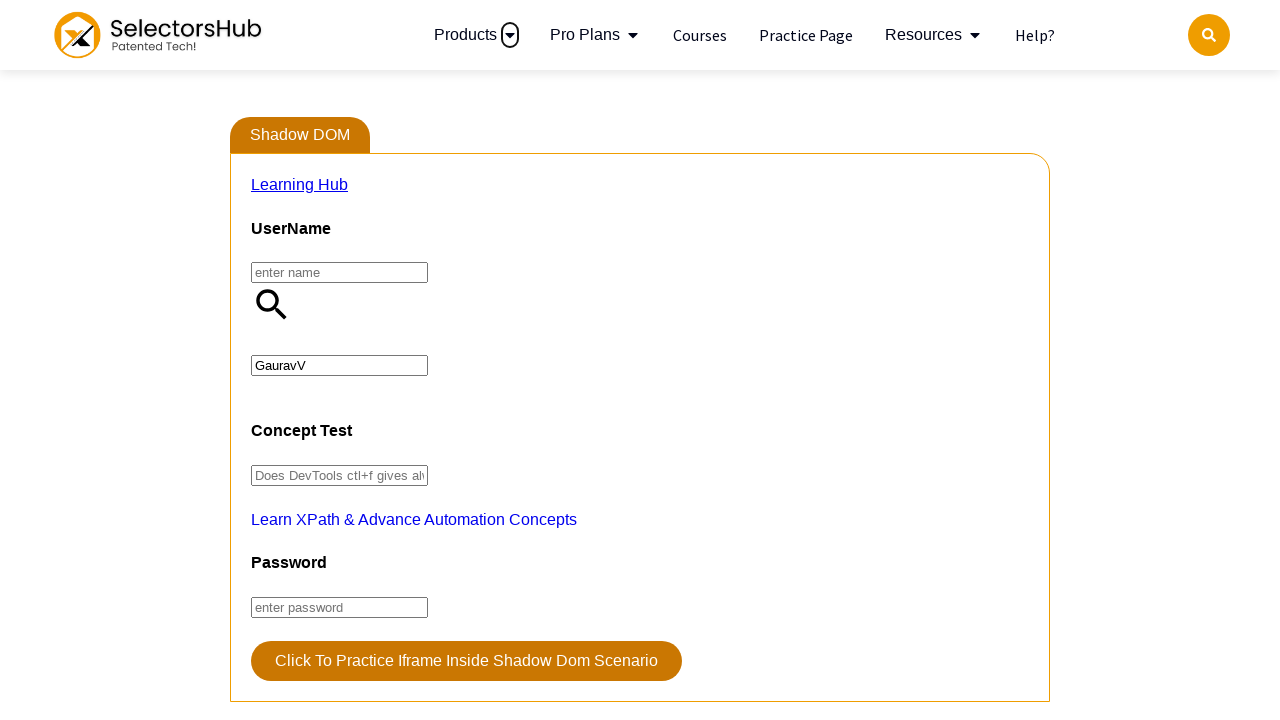

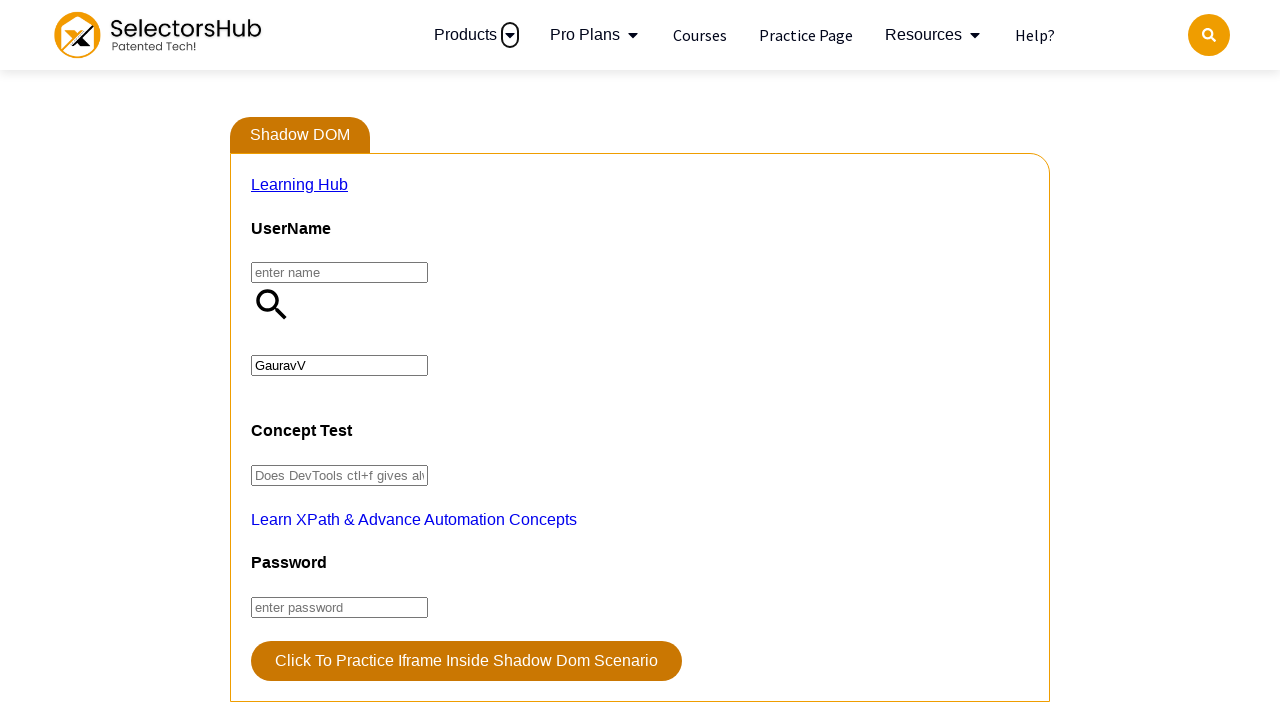